Tests JavaScript confirm dialog by clicking the confirm button, dismissing the alert, and verifying the cancel message

Starting URL: https://the-internet.herokuapp.com/javascript_alerts

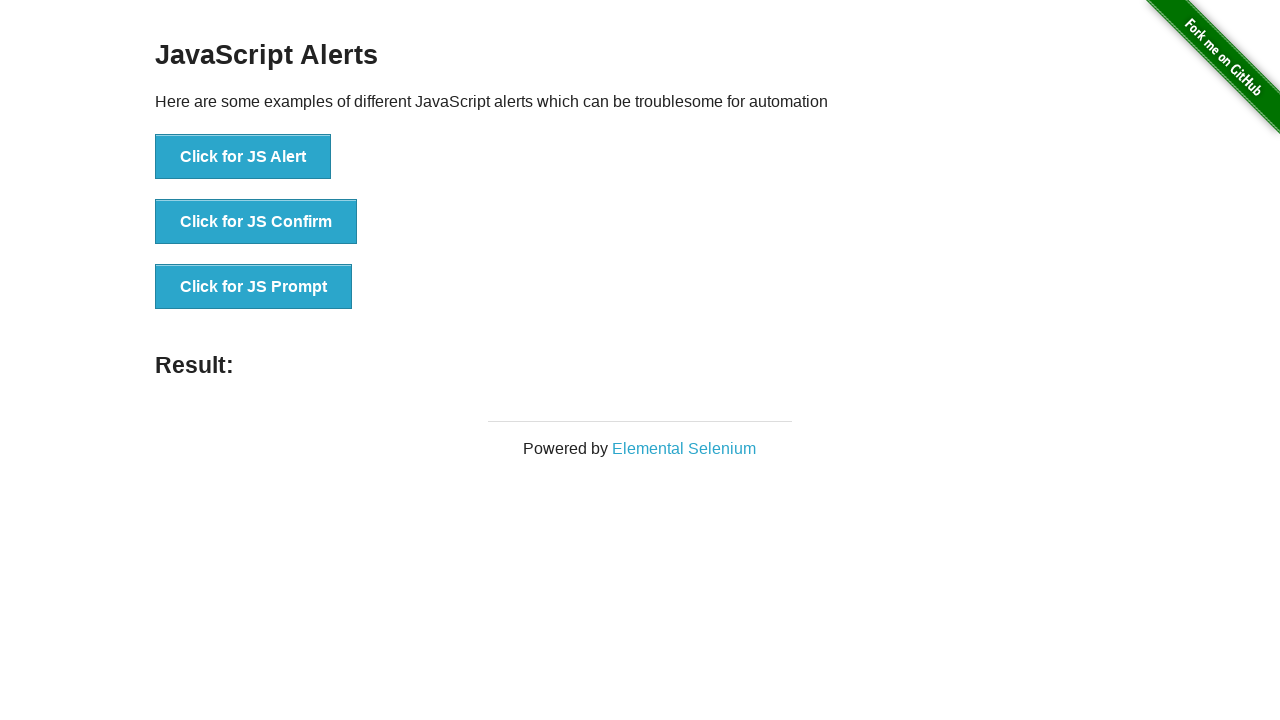

Set up dialog handler to dismiss alerts
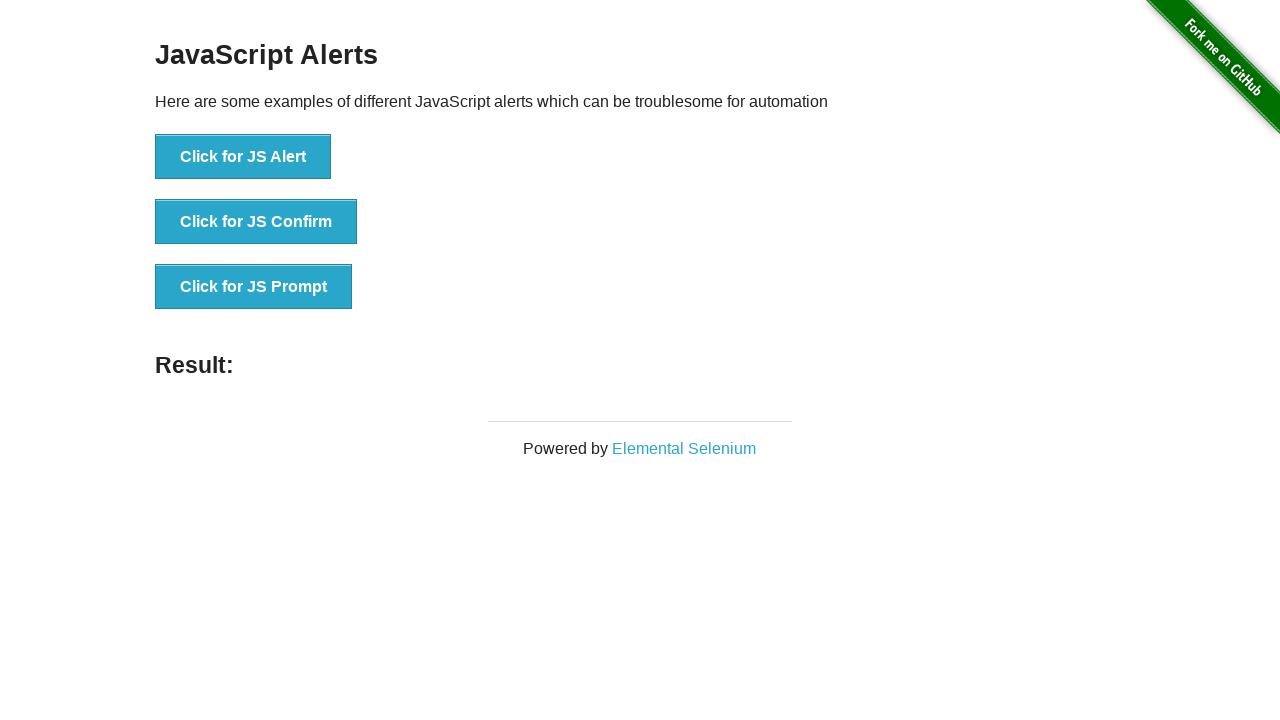

Clicked the JavaScript confirm button at (256, 222) on xpath=//button[contains(@onclick,'jsConfirm()')]
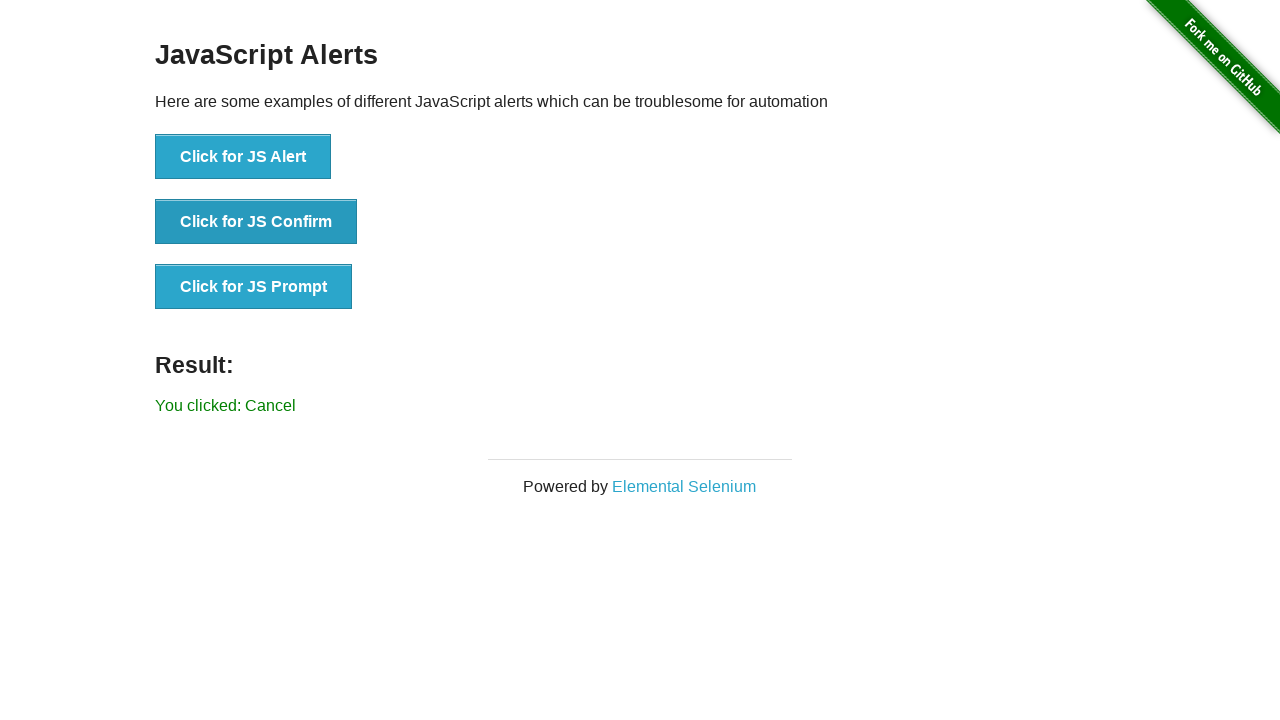

Result message appeared after dismissing the confirm dialog
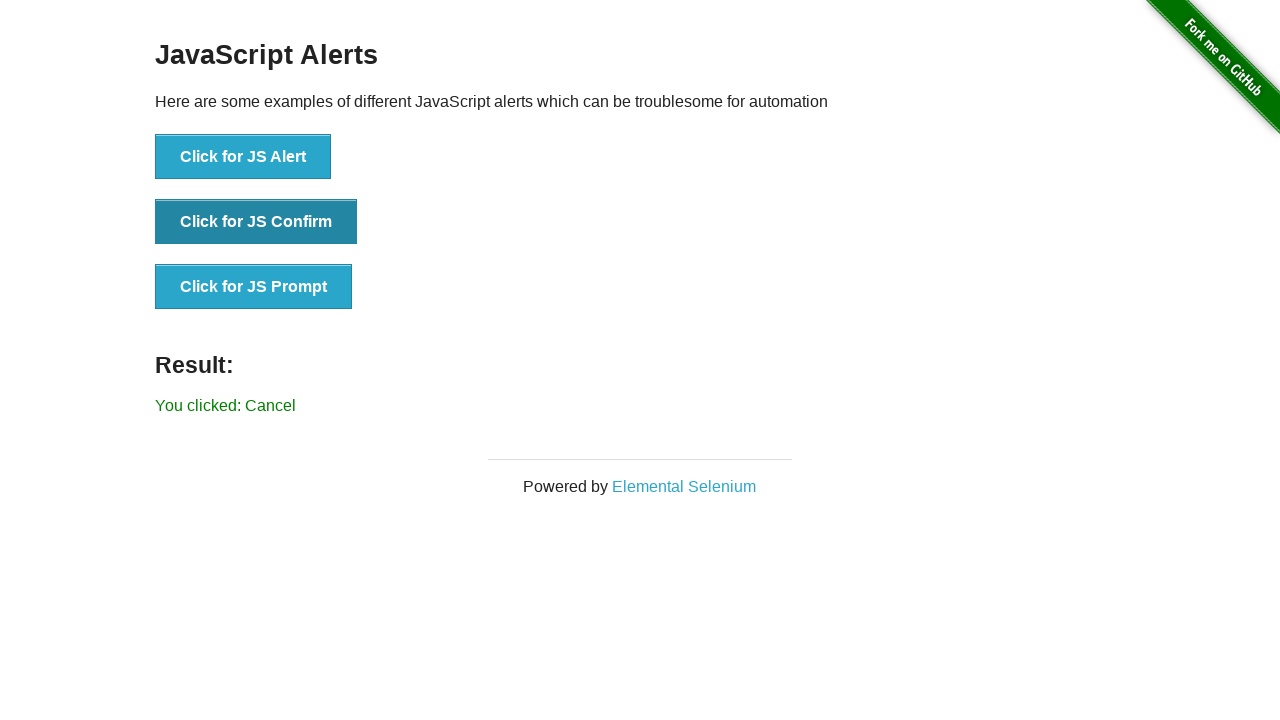

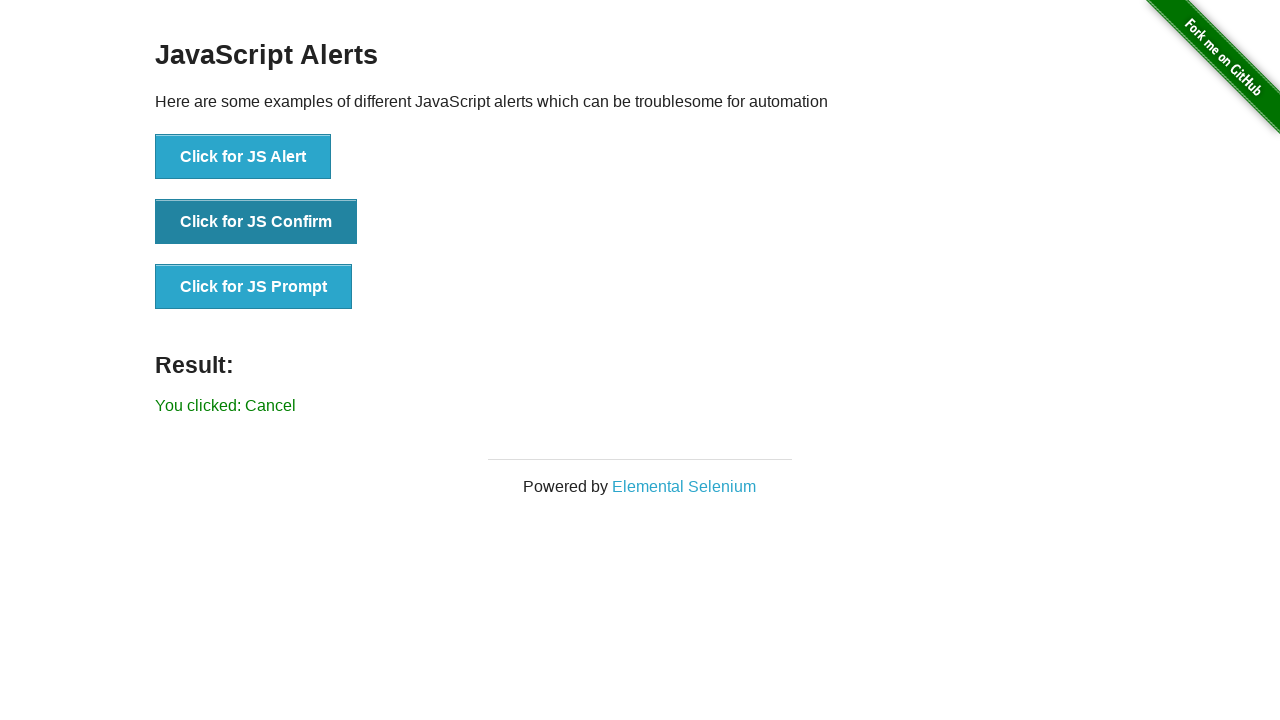